Navigates to the homepage and verifies that anchor links are present on the page

Starting URL: http://www.zlti.com

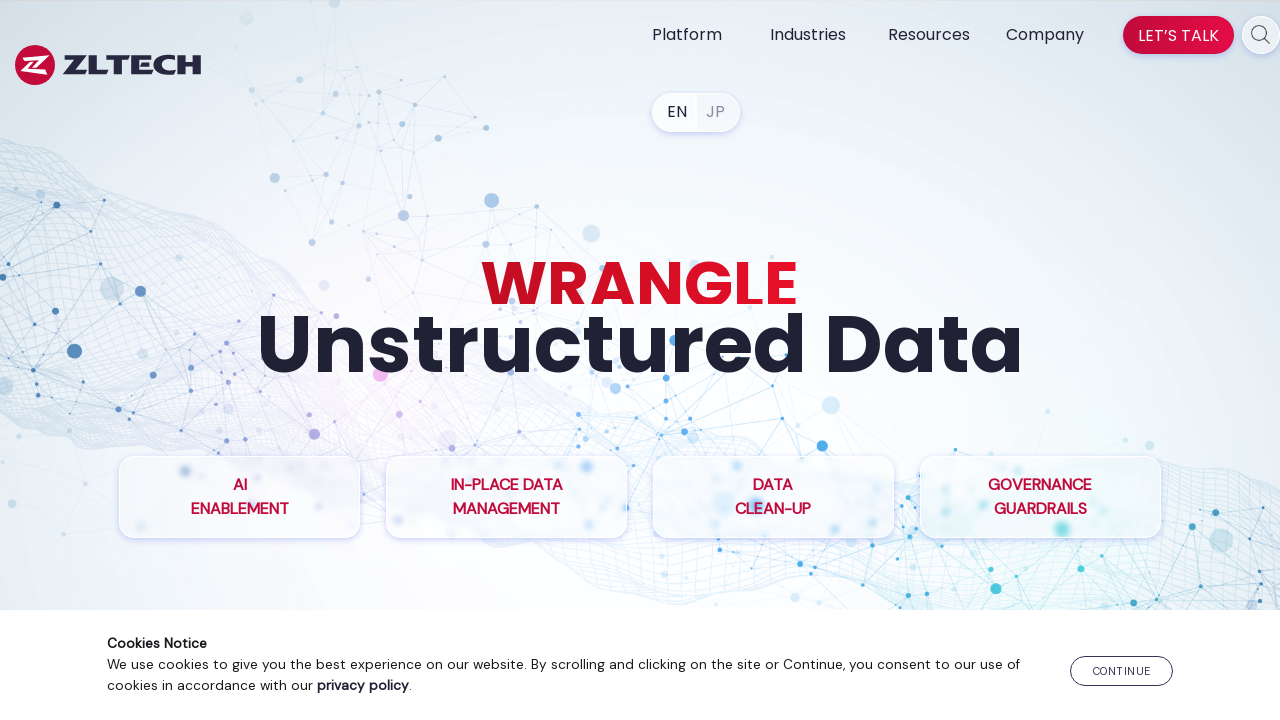

Navigated to homepage at http://www.zlti.com
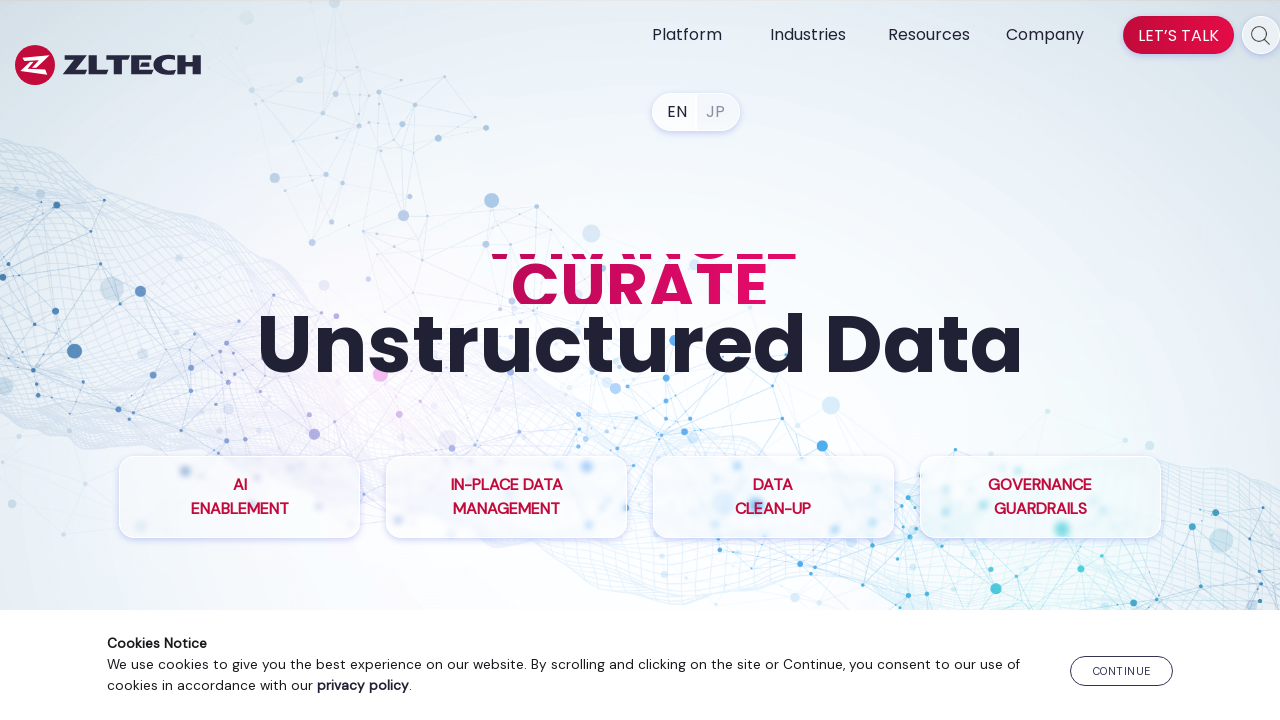

Page fully loaded (domcontentloaded event)
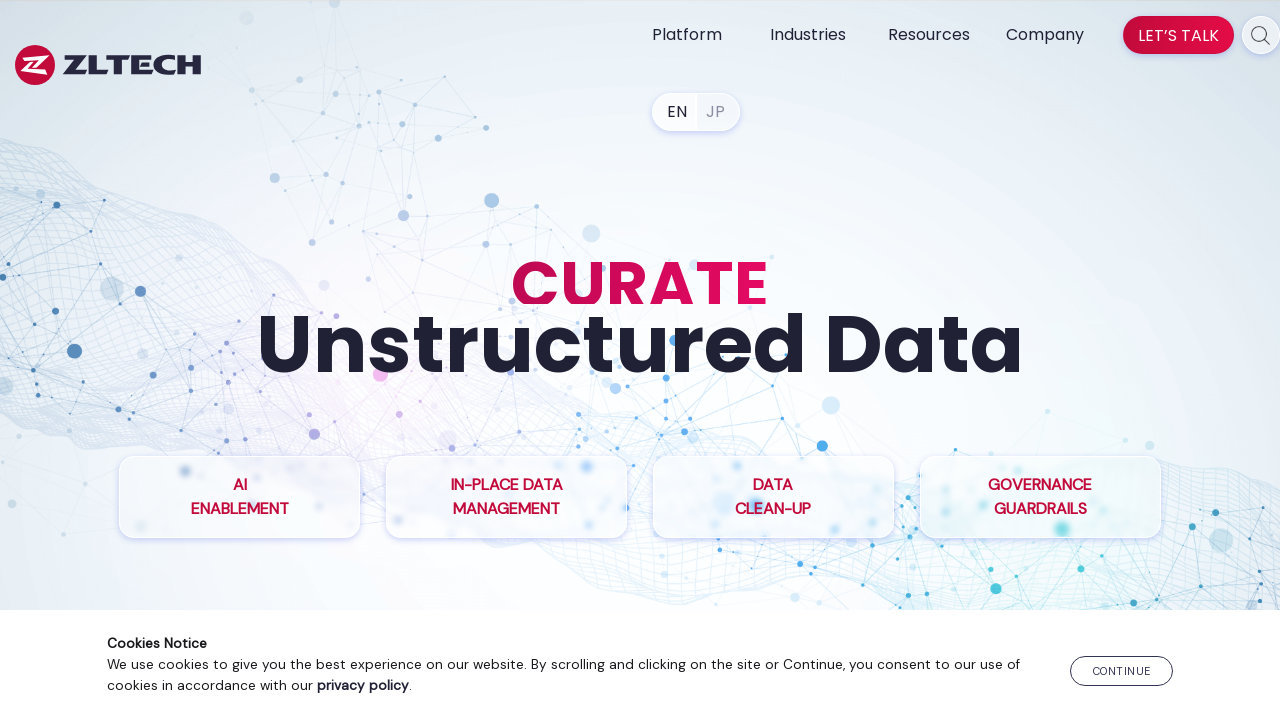

Anchor links found on the page
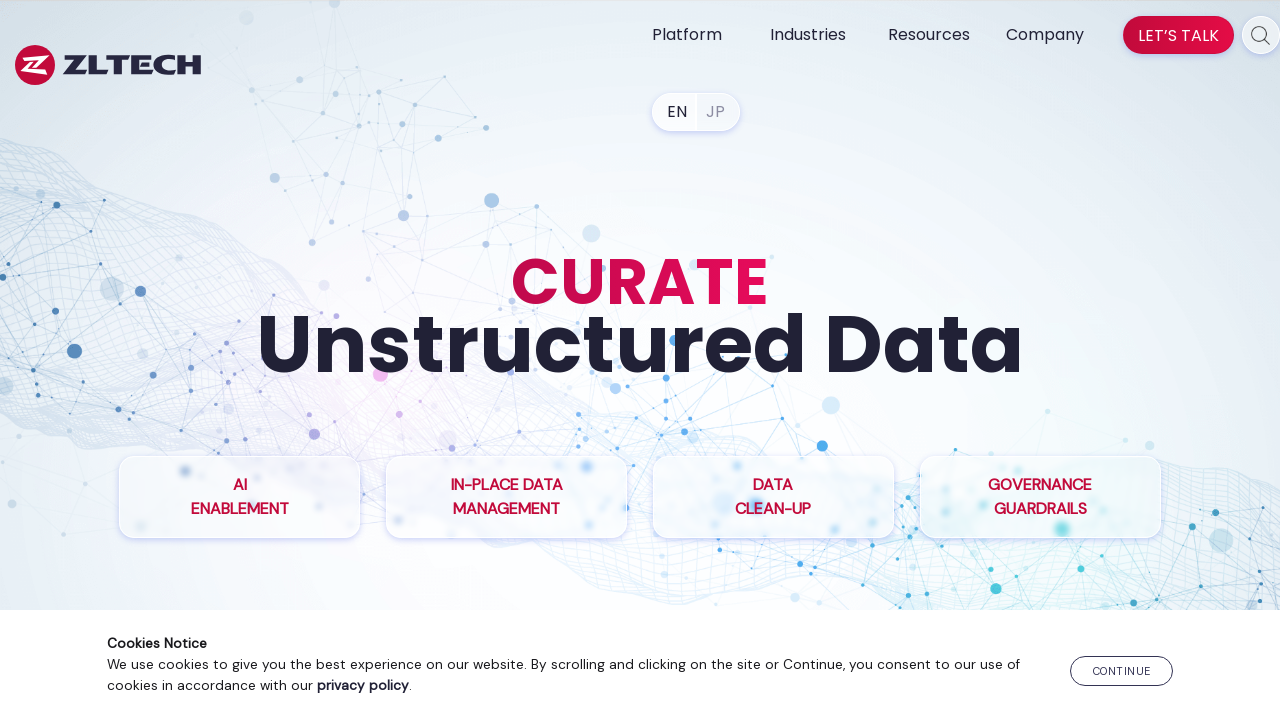

Retrieved all anchor links from the page - found 79 links
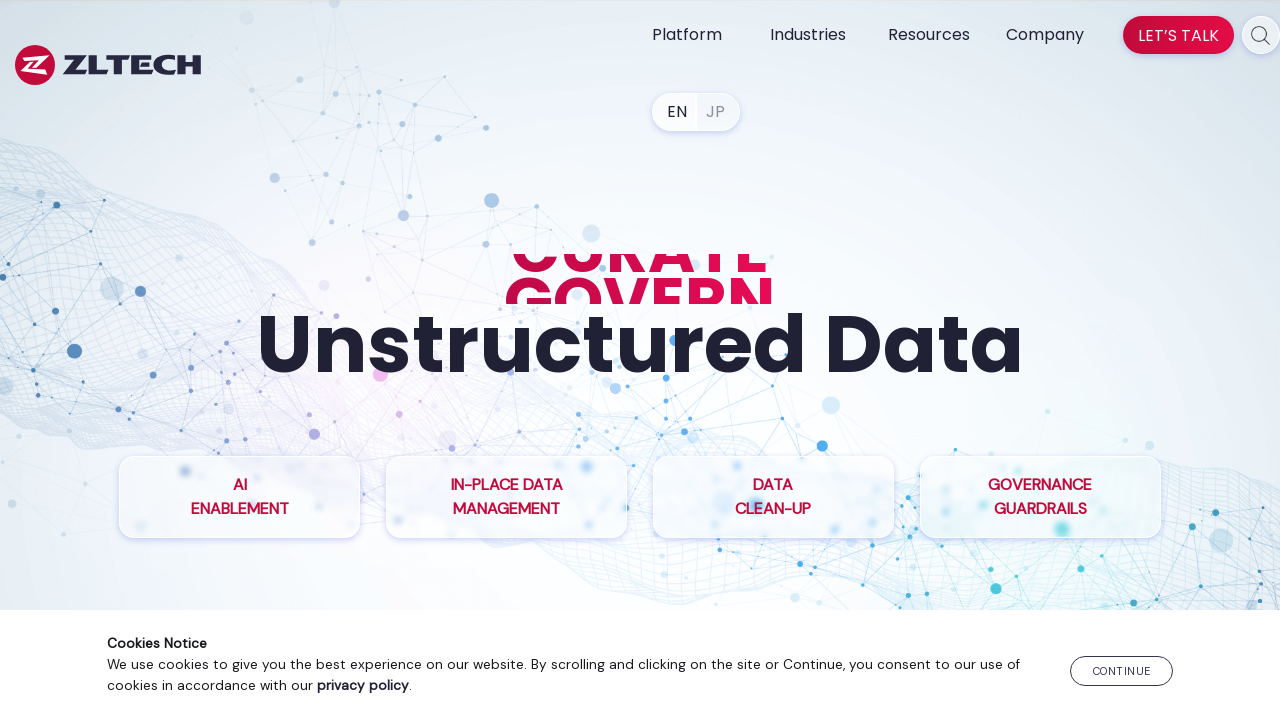

Verified that anchor links are present on the page
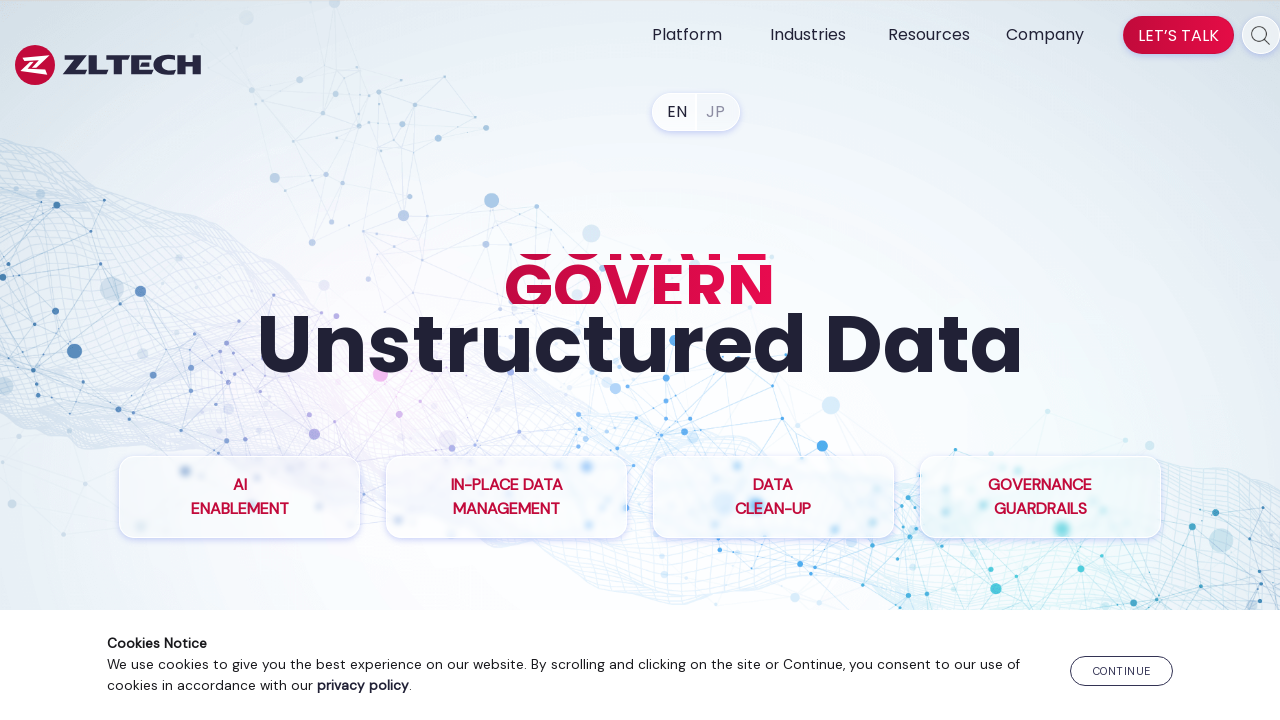

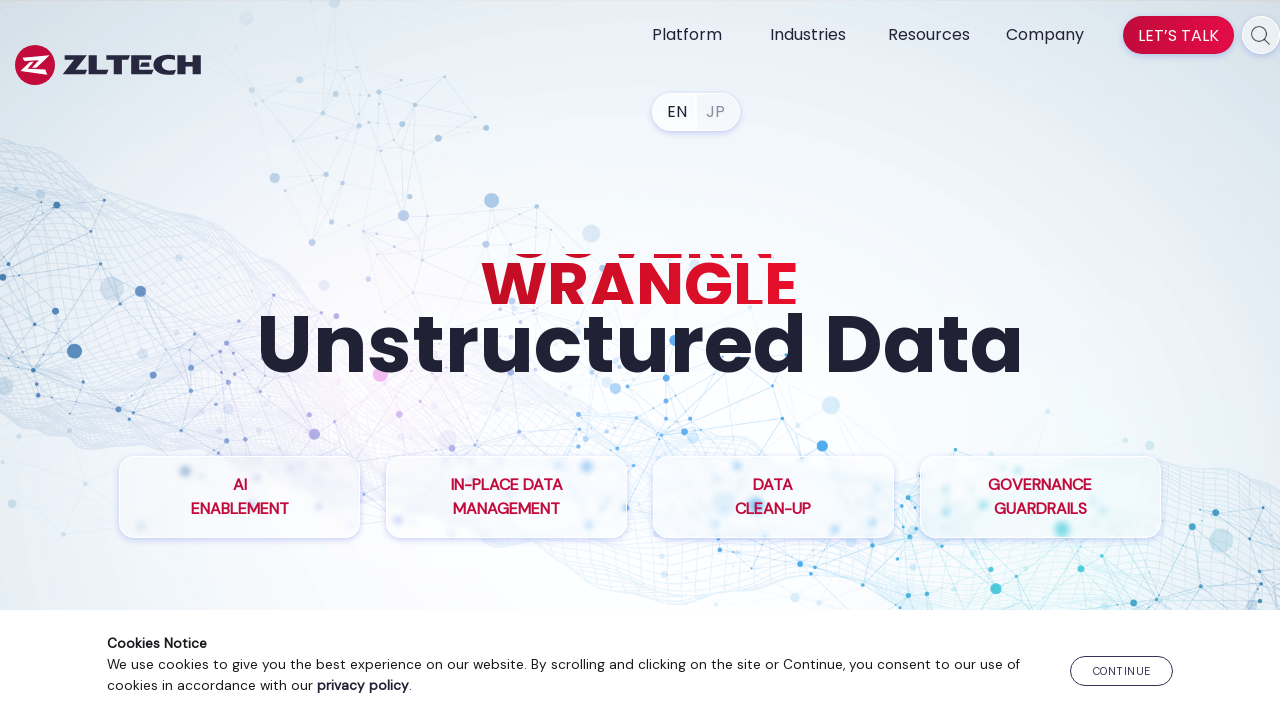